Tests browser window handling by opening a new window and switching to it to verify content

Starting URL: https://demoqa.com/browser-windows

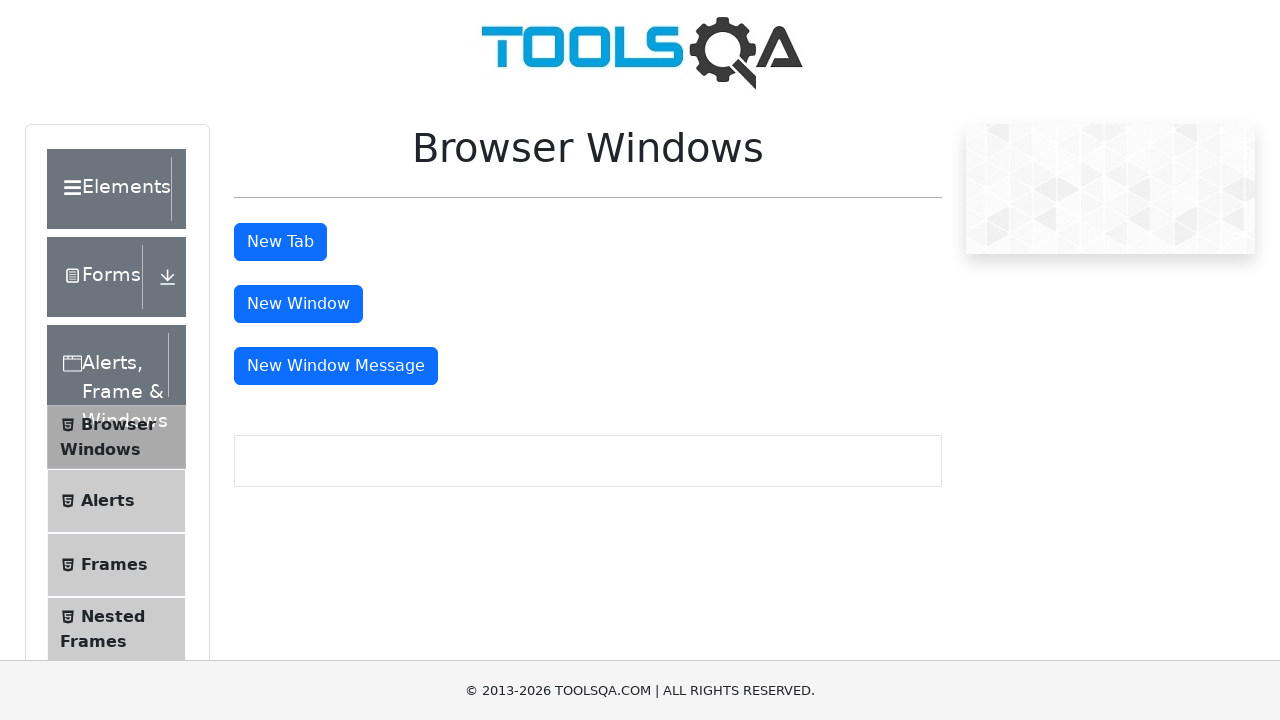

Clicked button to open new window at (298, 304) on #windowButton
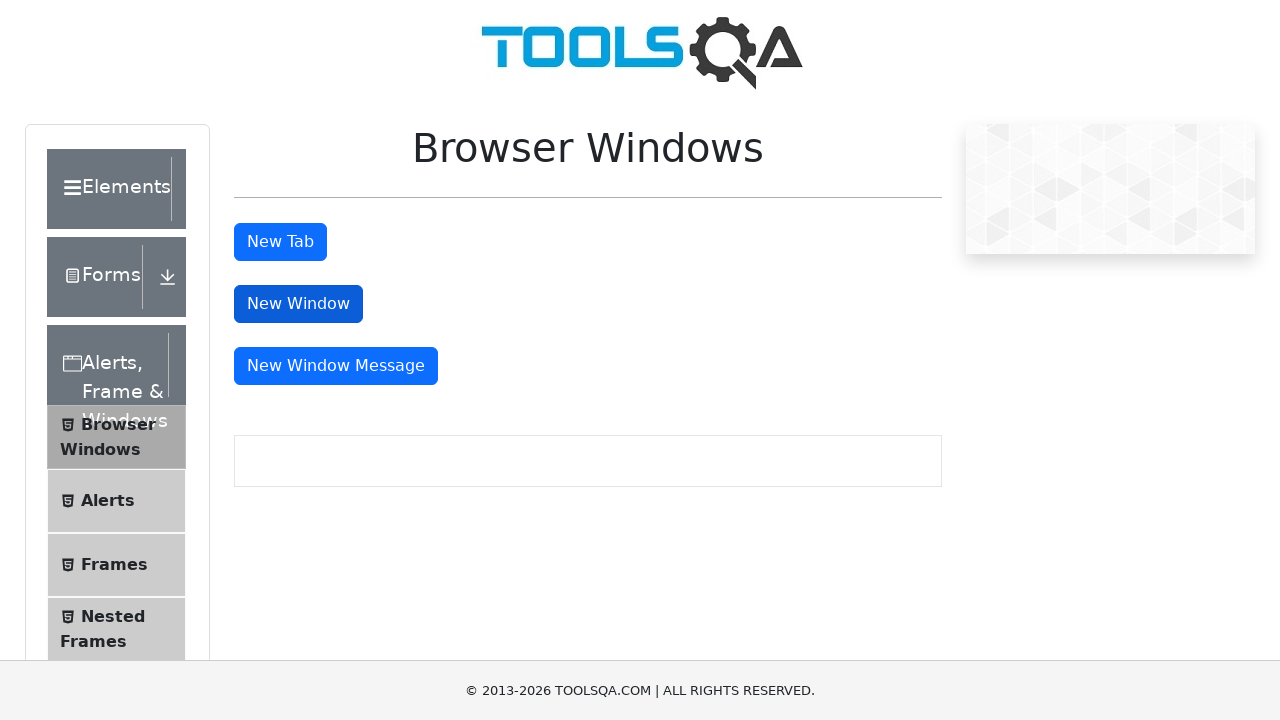

Captured new window page object
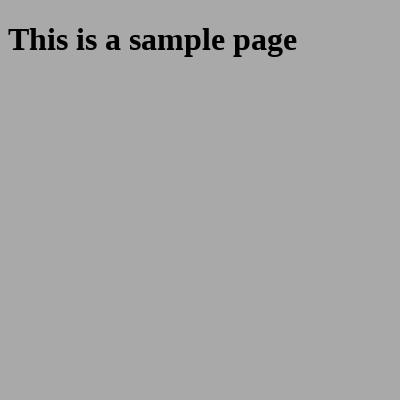

Waited for new window to load
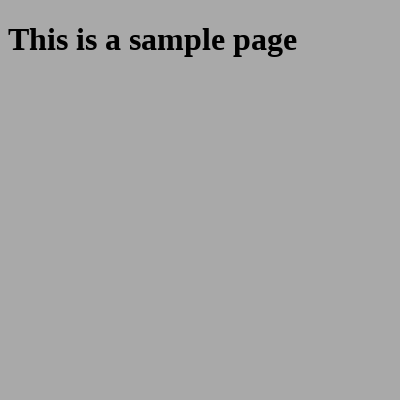

Retrieved heading text from new window: 'This is a sample page'
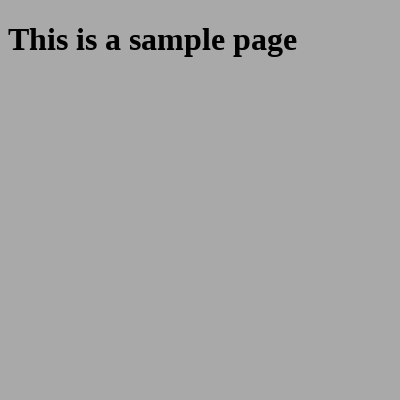

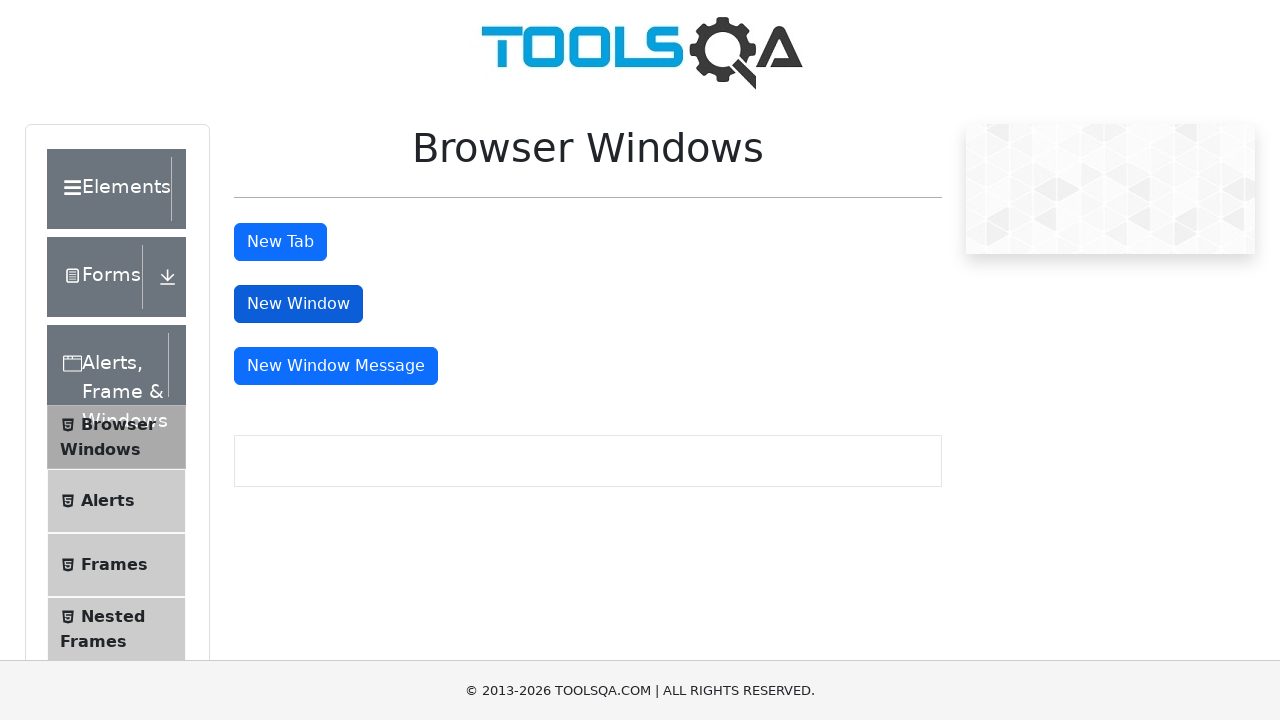